Tests JavaScript executor functionality by typing text into a disabled input field on the dynamic controls page

Starting URL: https://the-internet.herokuapp.com/dynamic_controls

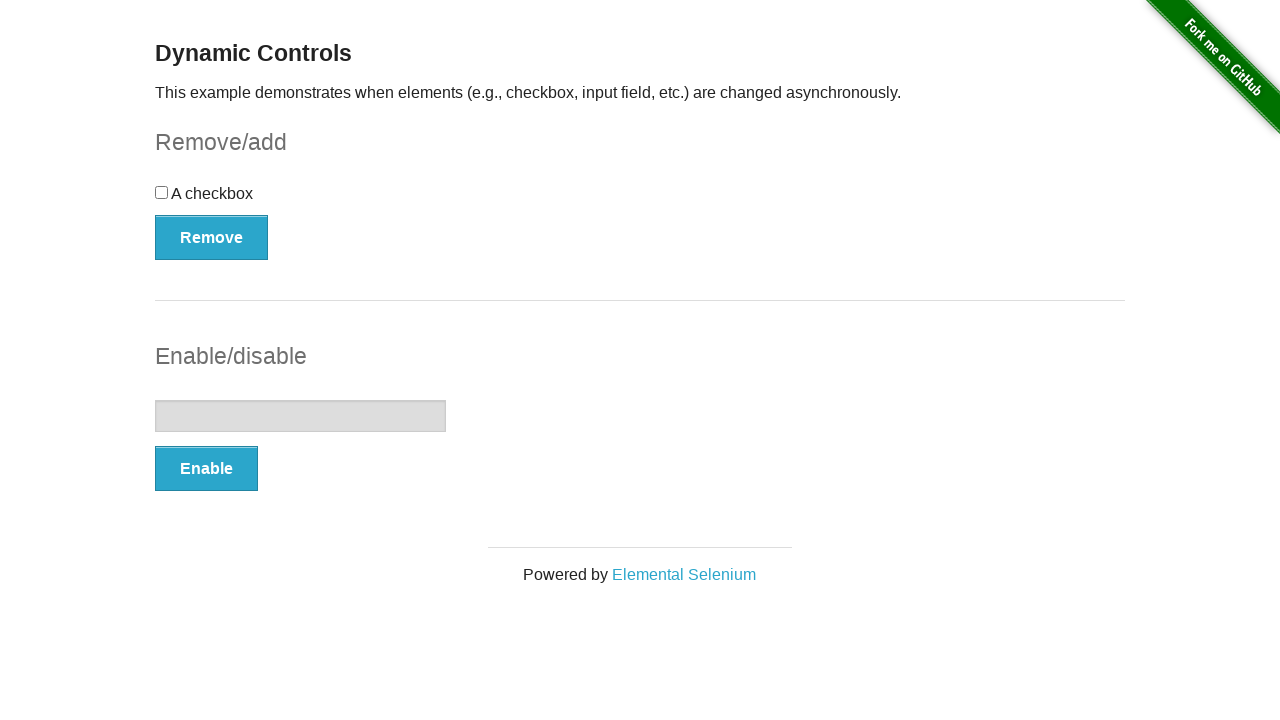

Used JavaScript executor to set value 'Hello World!' in disabled text input field
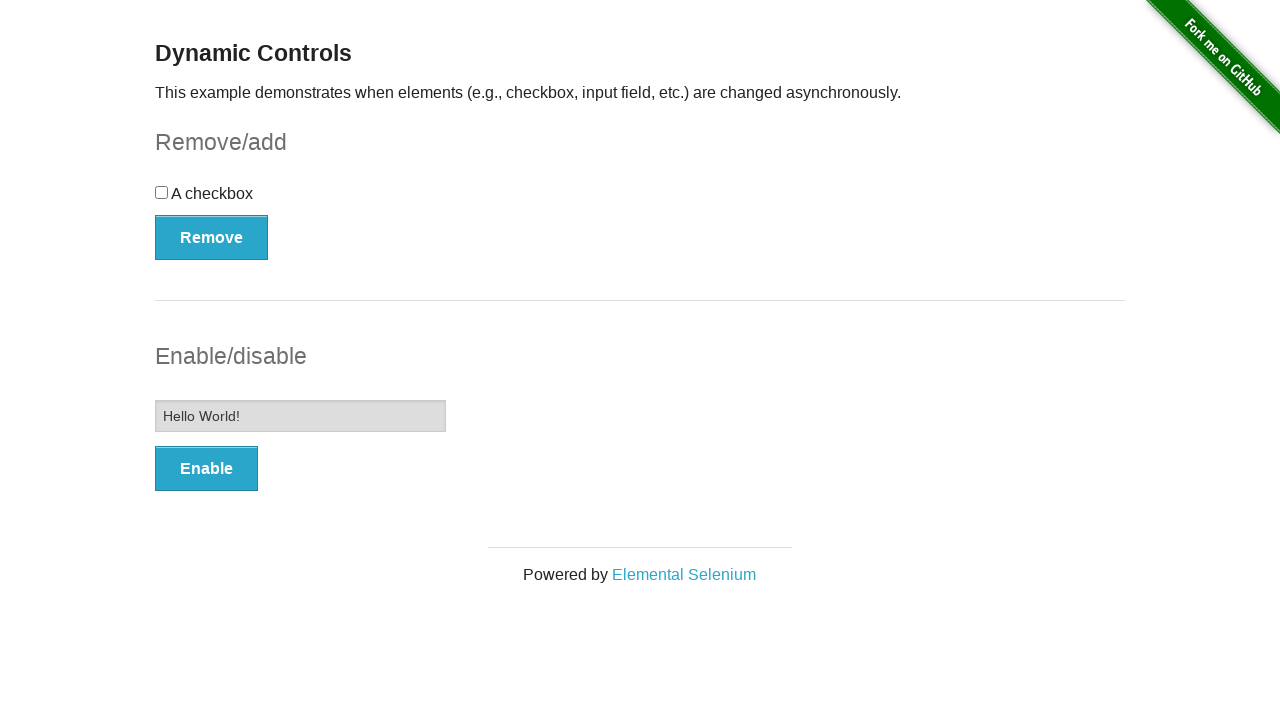

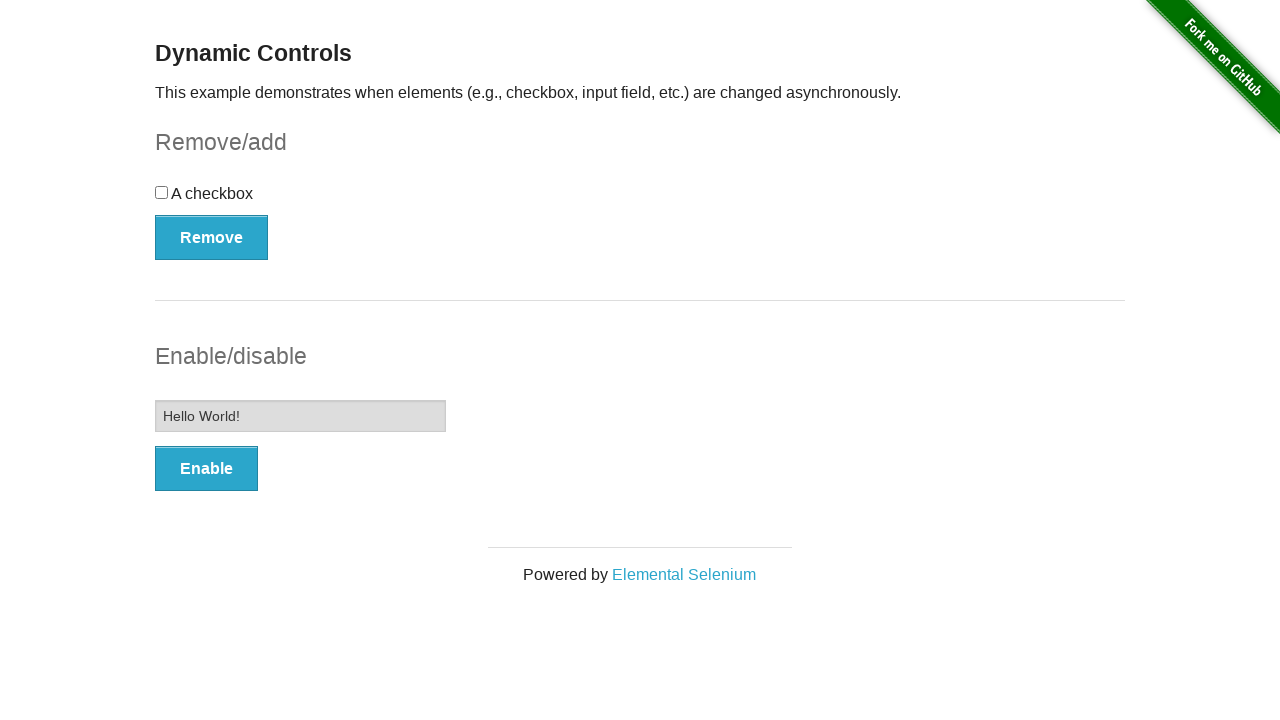